Tests handling of a modal dialog by waiting for it to appear and then closing it

Starting URL: http://the-internet.herokuapp.com/entry_ad

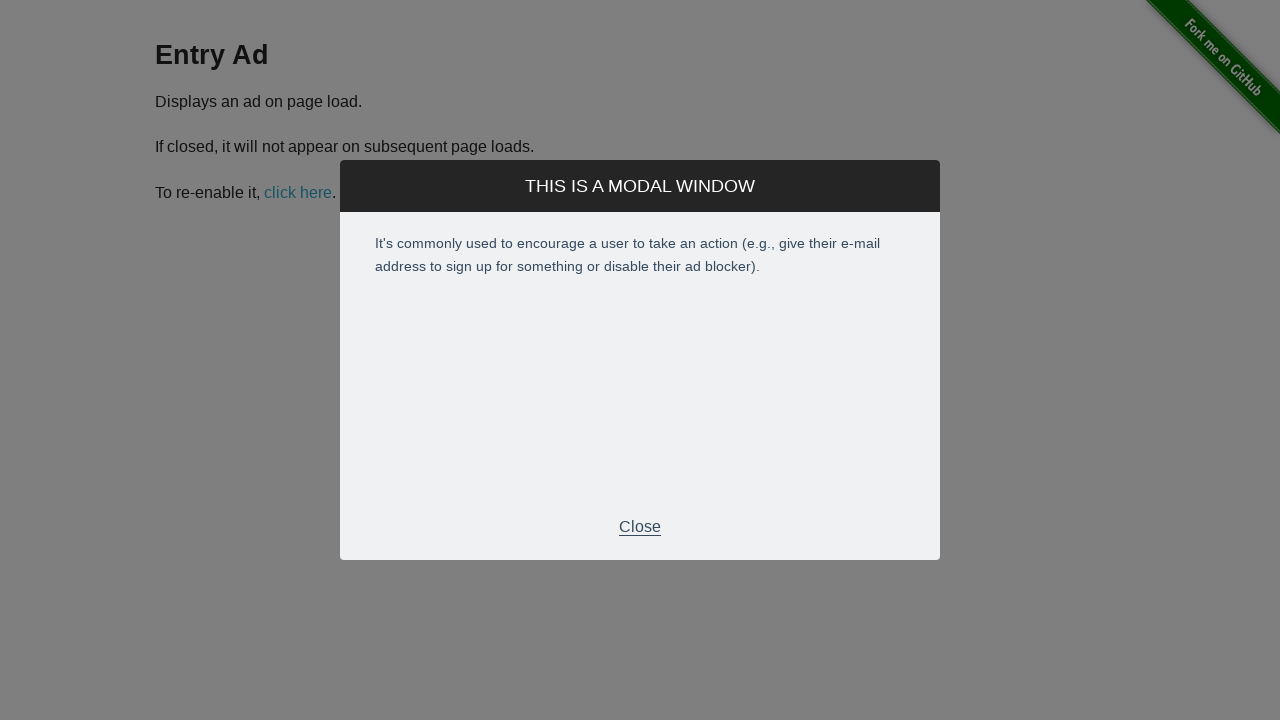

Modal dialog appeared and became visible
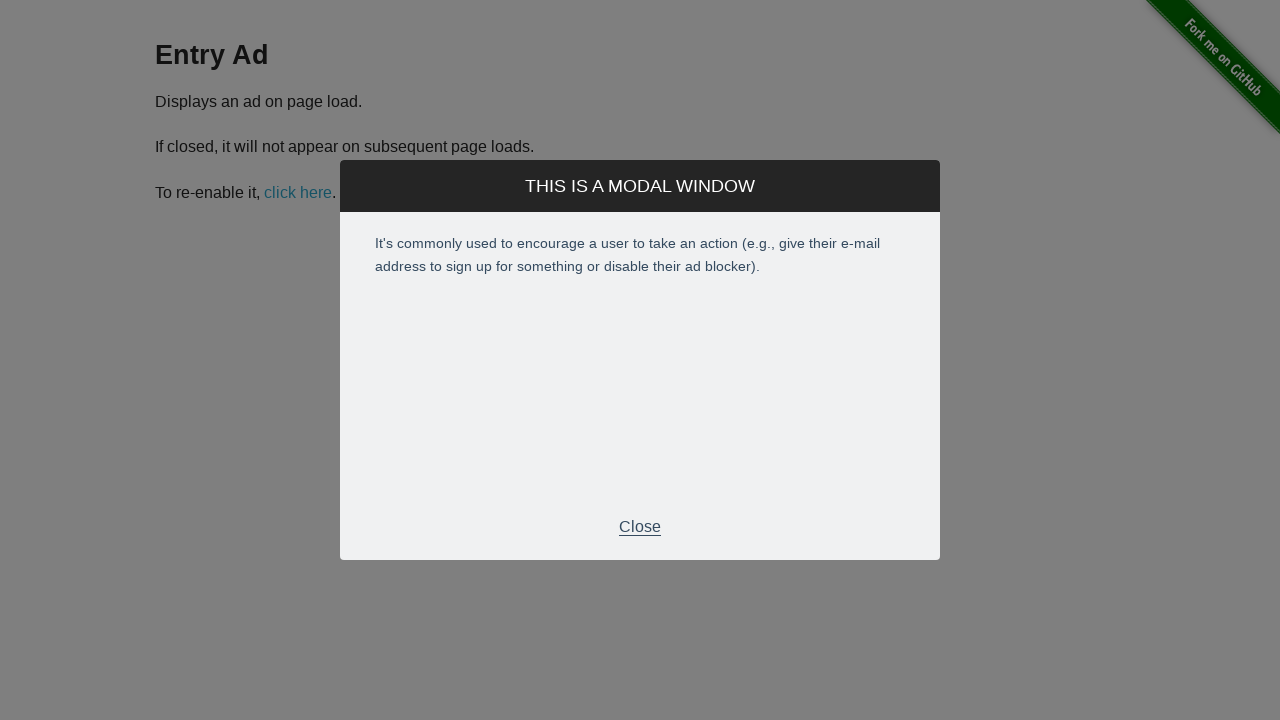

Modal footer became visible
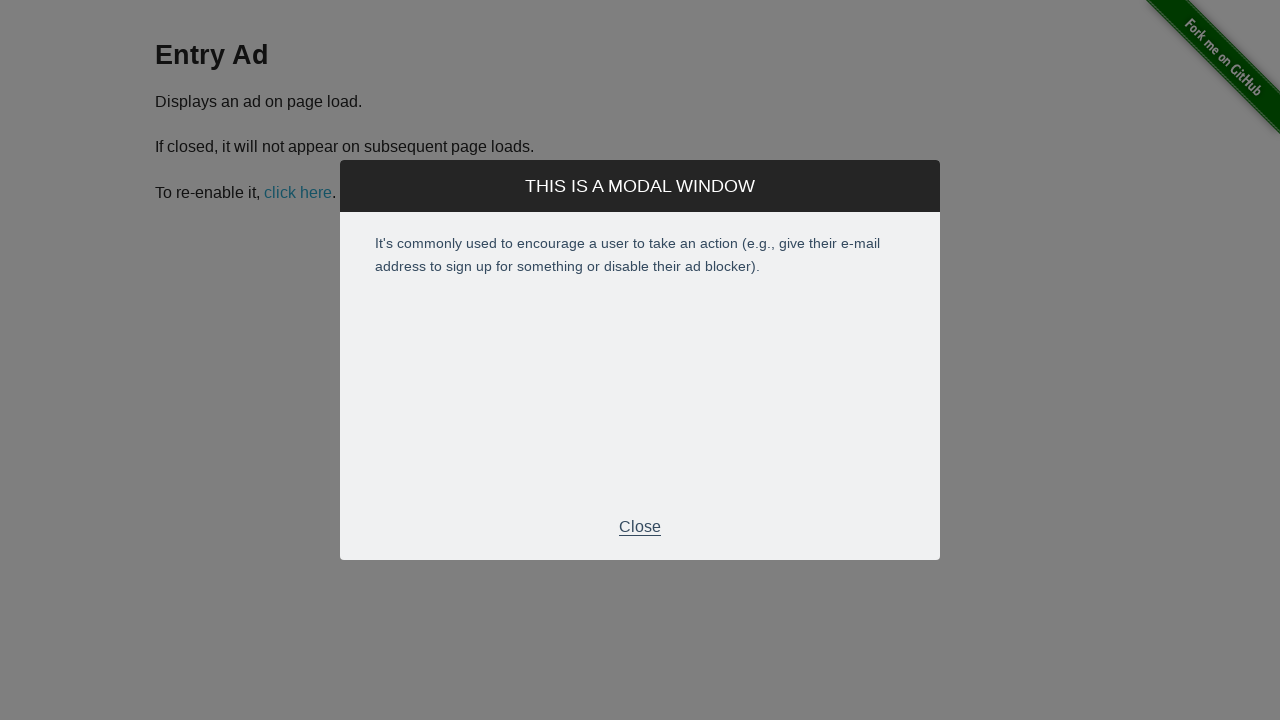

Clicked the close button in modal footer at (640, 527) on .modal-footer
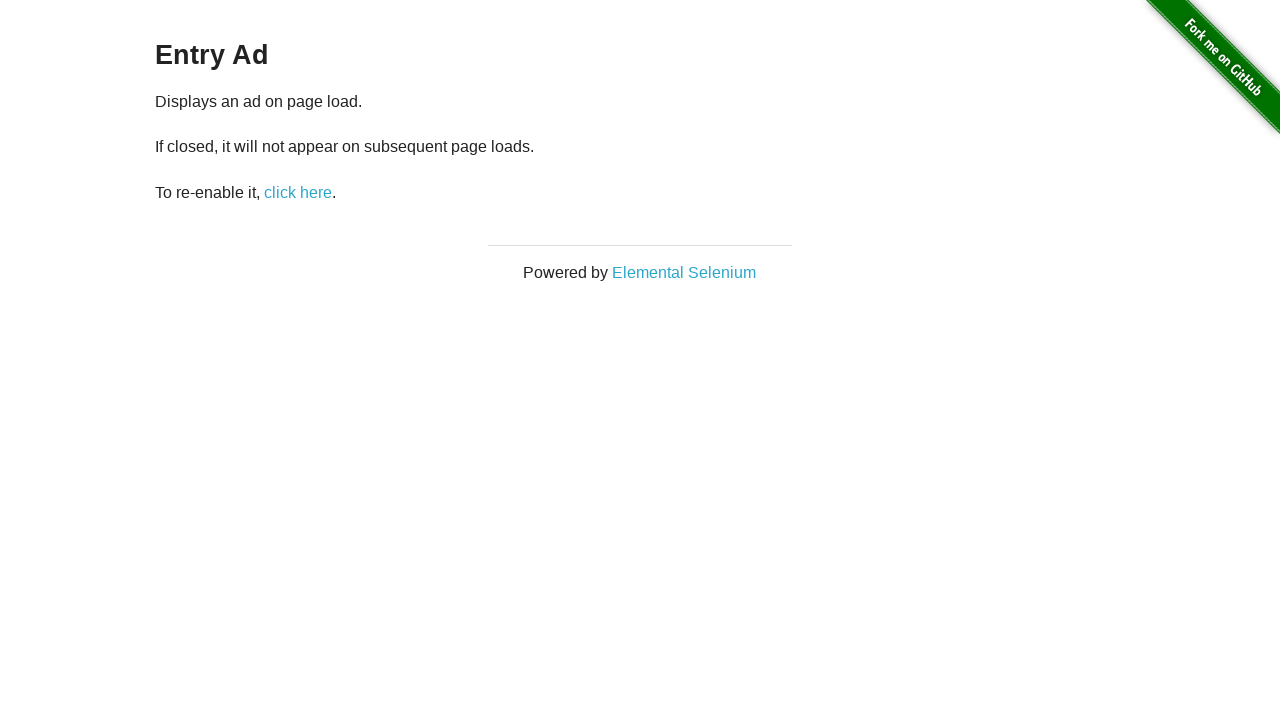

Waited 2 seconds to verify modal closure
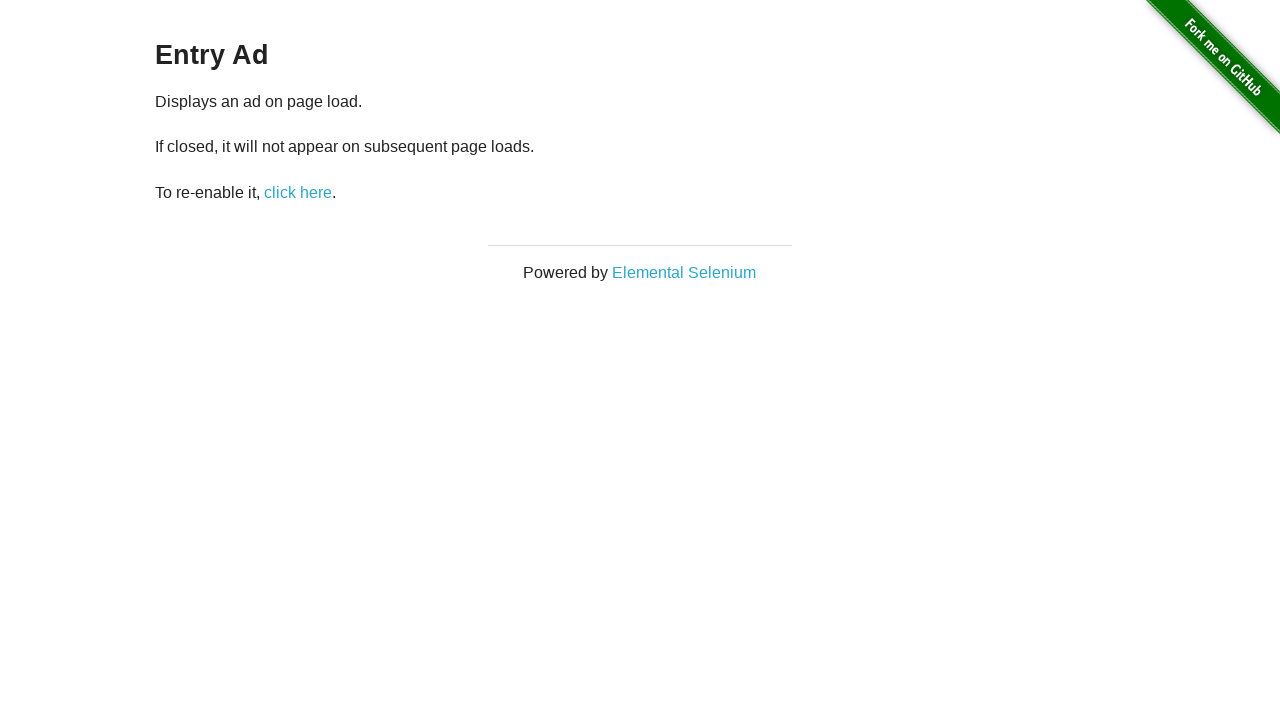

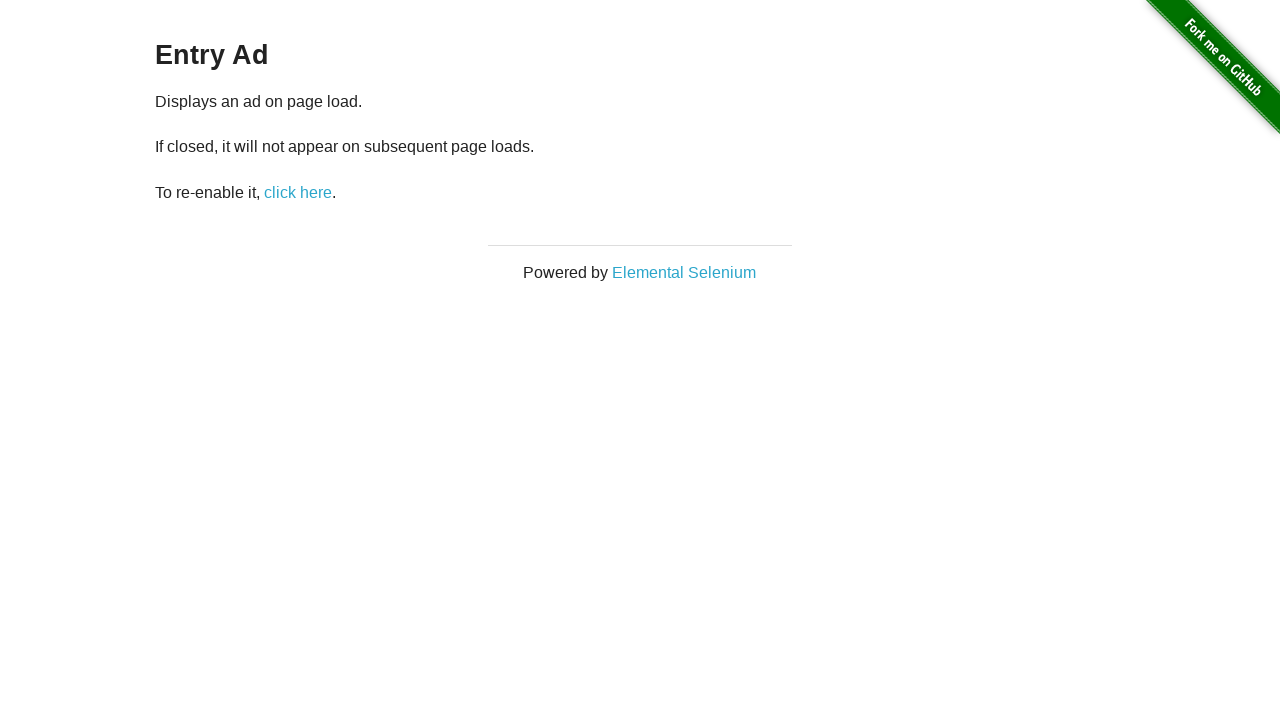